Tests JavaScript confirm dialog functionality by triggering a popup and accepting it within an iframe context

Starting URL: https://www.w3schools.com/js/tryit.asp?filename=tryjs_confirm

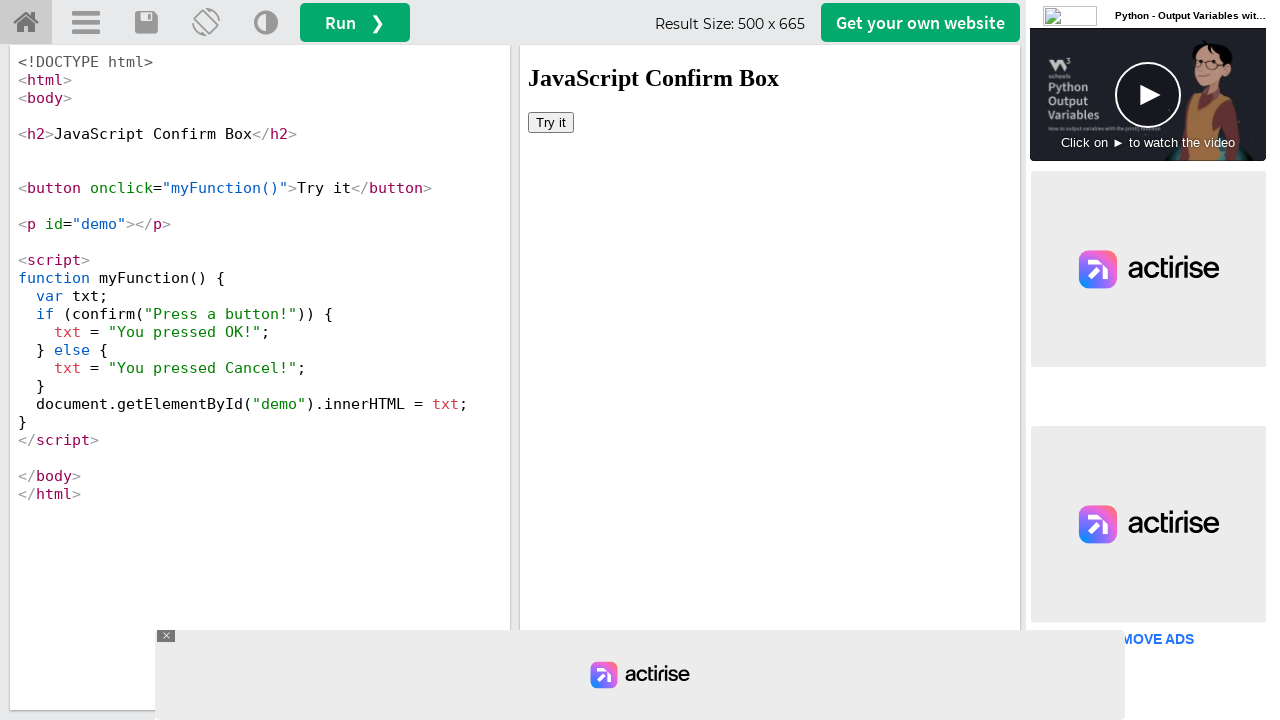

Located iframe with id 'iframeResult' containing the demo
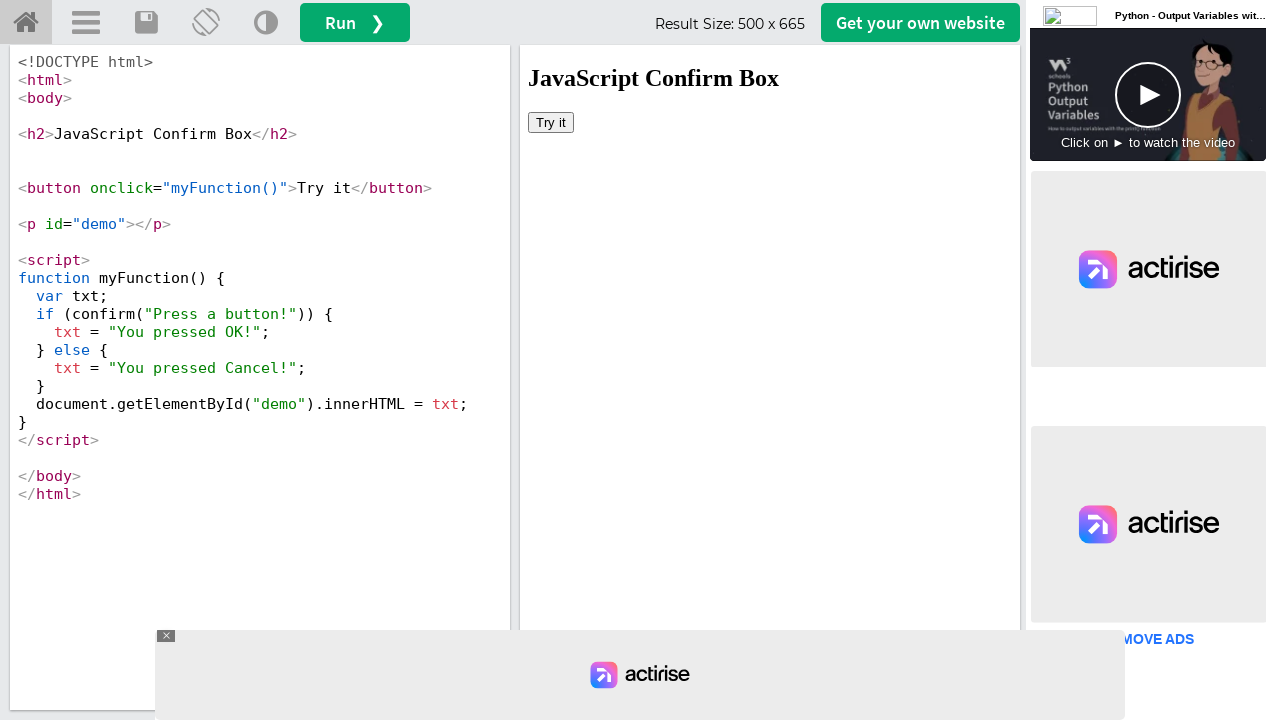

Clicked 'Try it' button to trigger confirm dialog at (551, 122) on #iframeResult >> internal:control=enter-frame >> button:has-text('Try it')
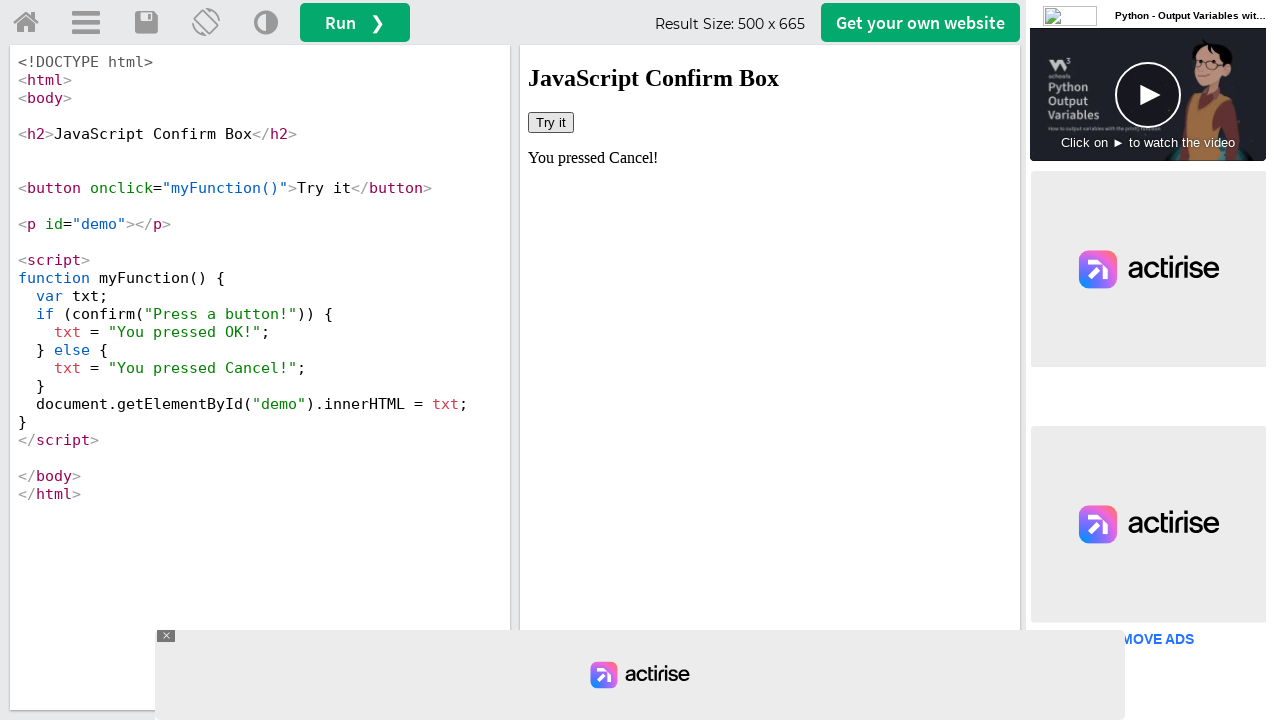

Set up dialog handler to accept confirm popup
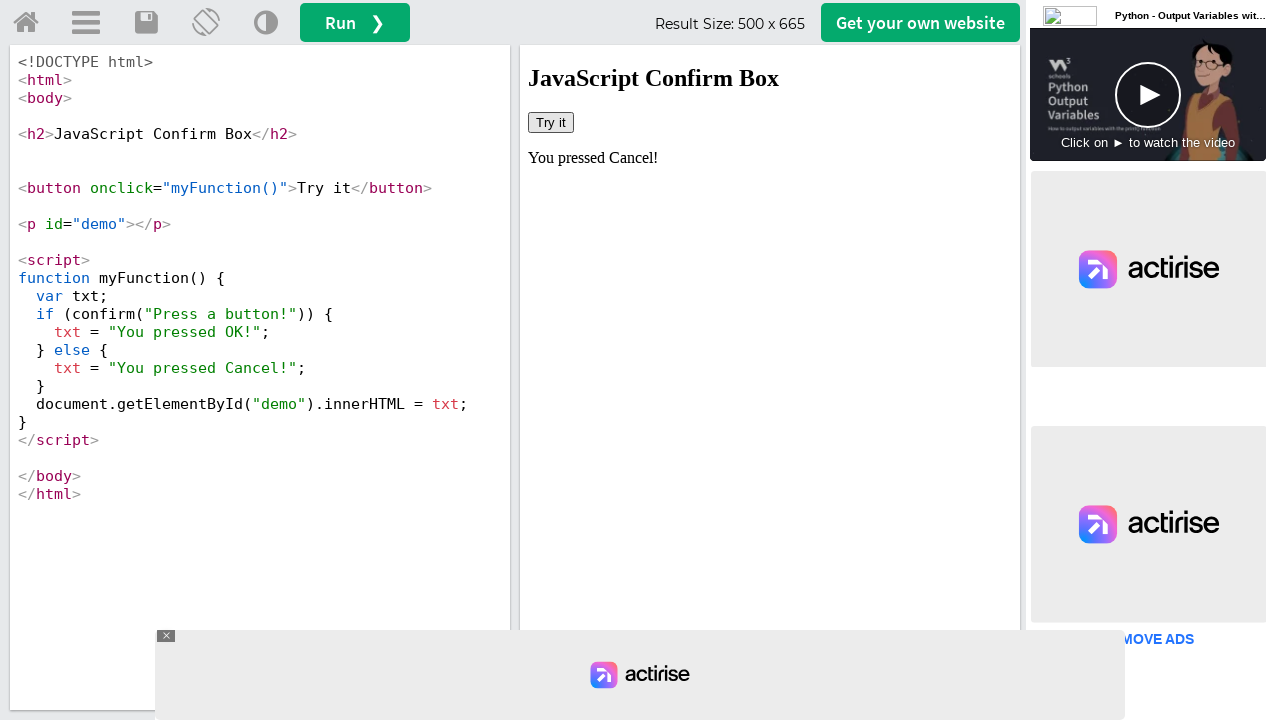

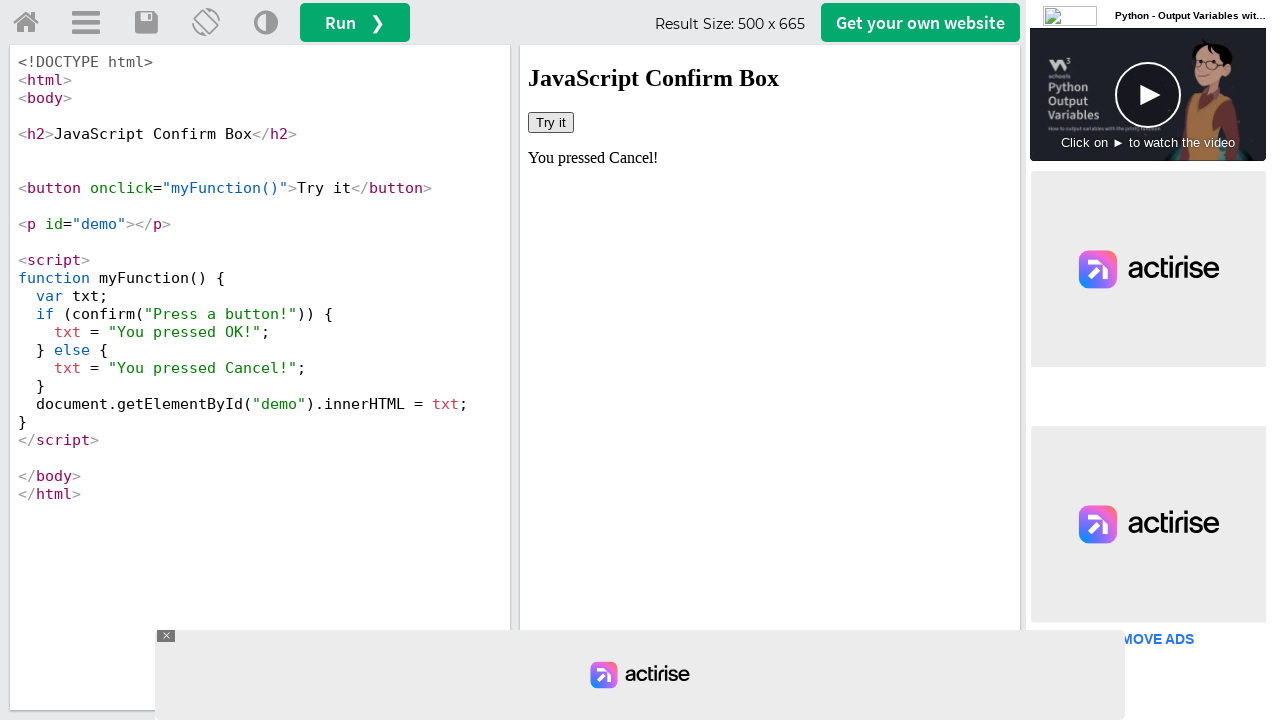